Tests the age form by entering name and age values, submitting the form, and verifying the result message

Starting URL: https://uljanovs.github.io/site/examples/age

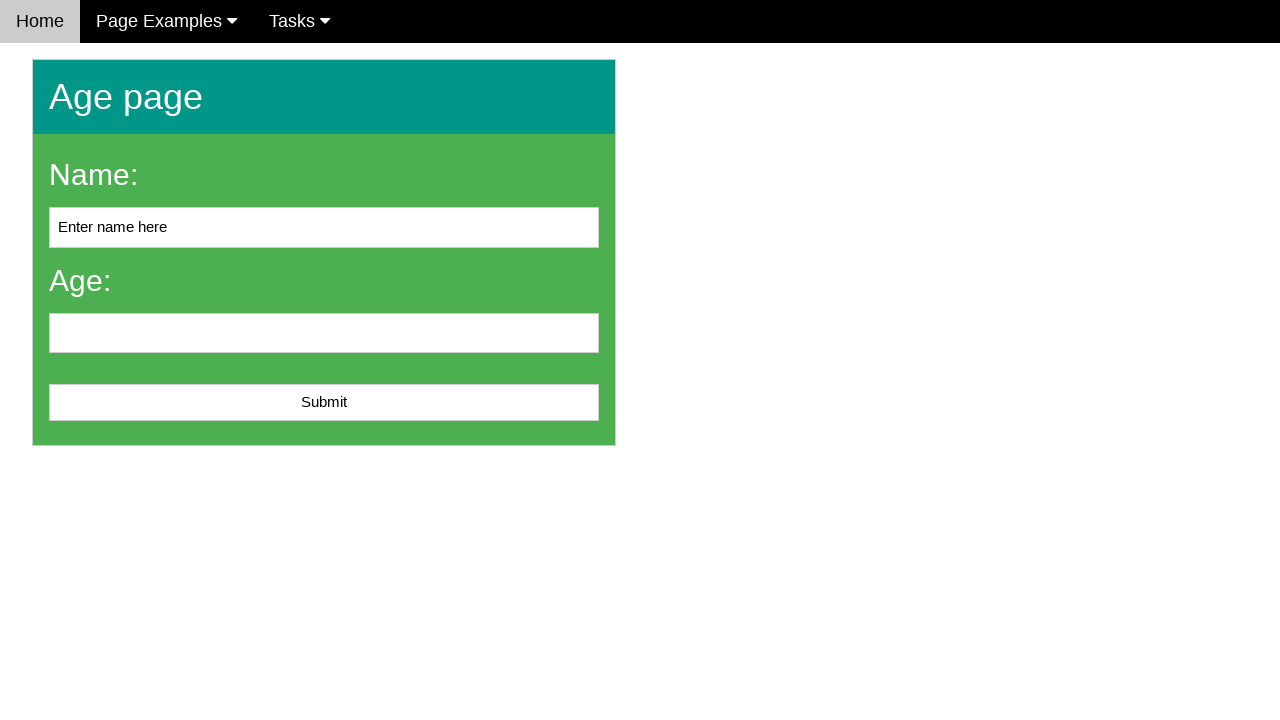

Cleared name input field on #name
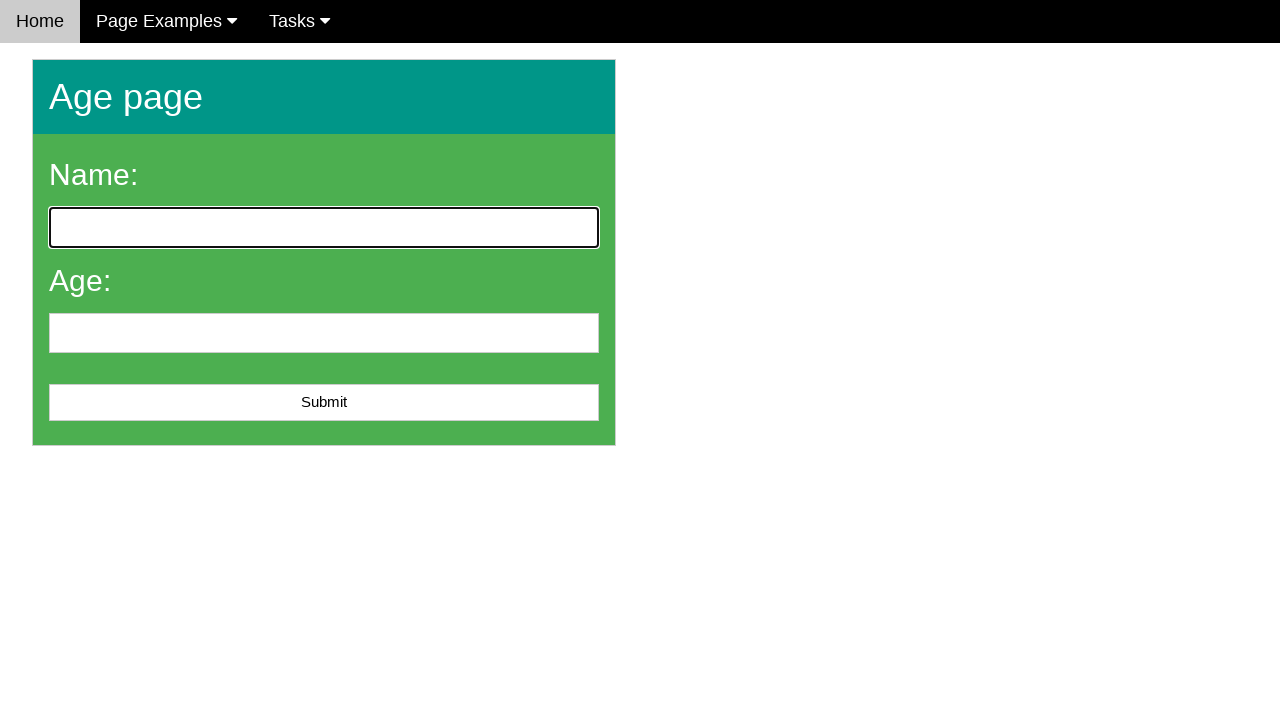

Entered 'John Smith' in name field on #name
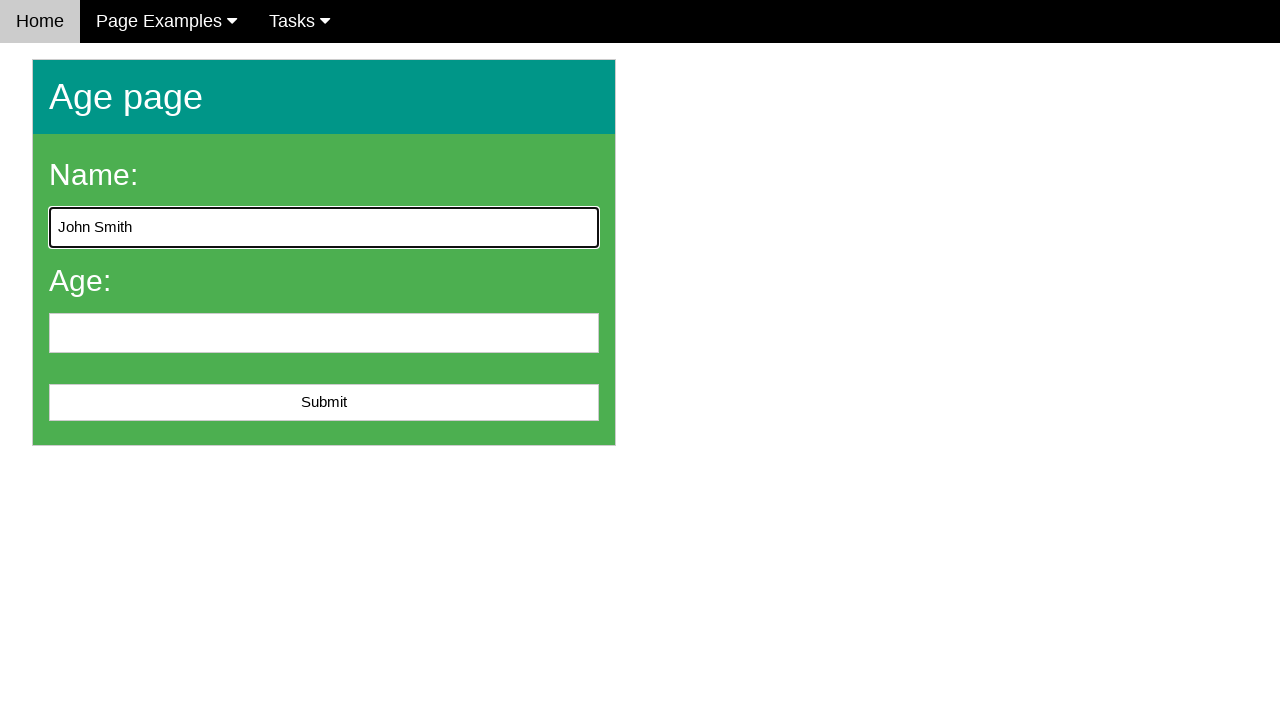

Entered '28' in age field on #age
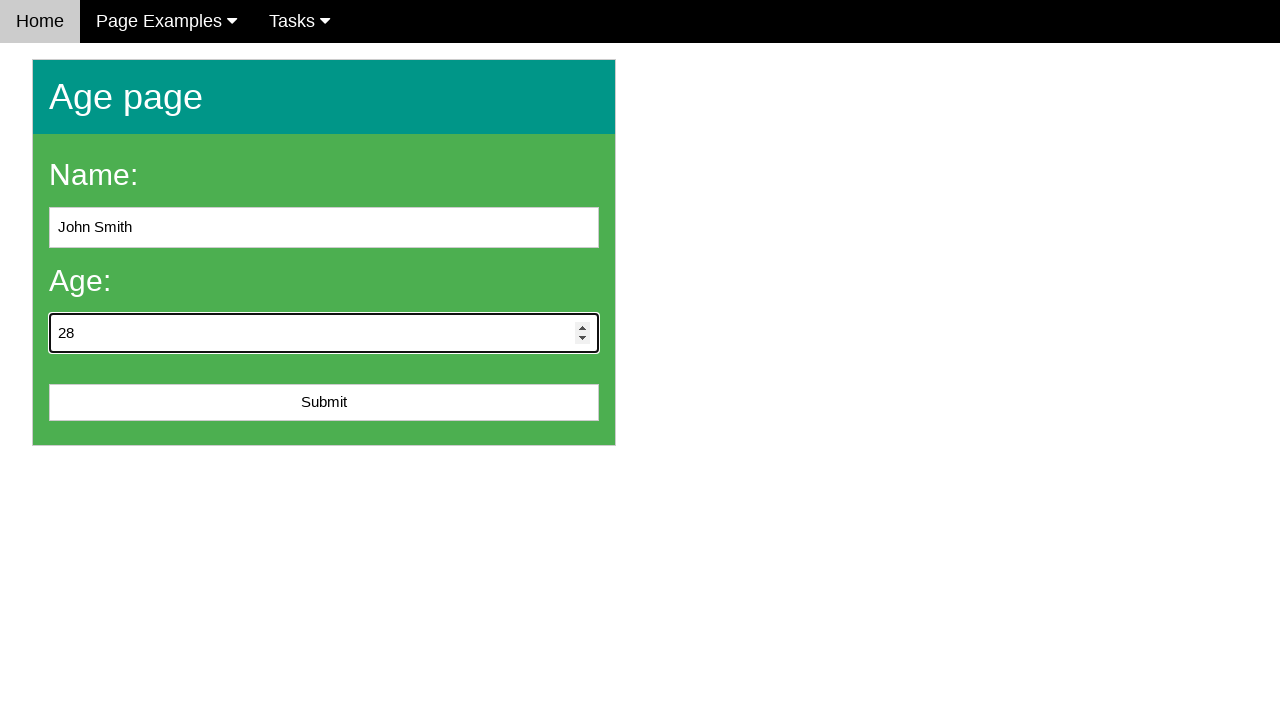

Clicked submit button at (324, 403) on #submit
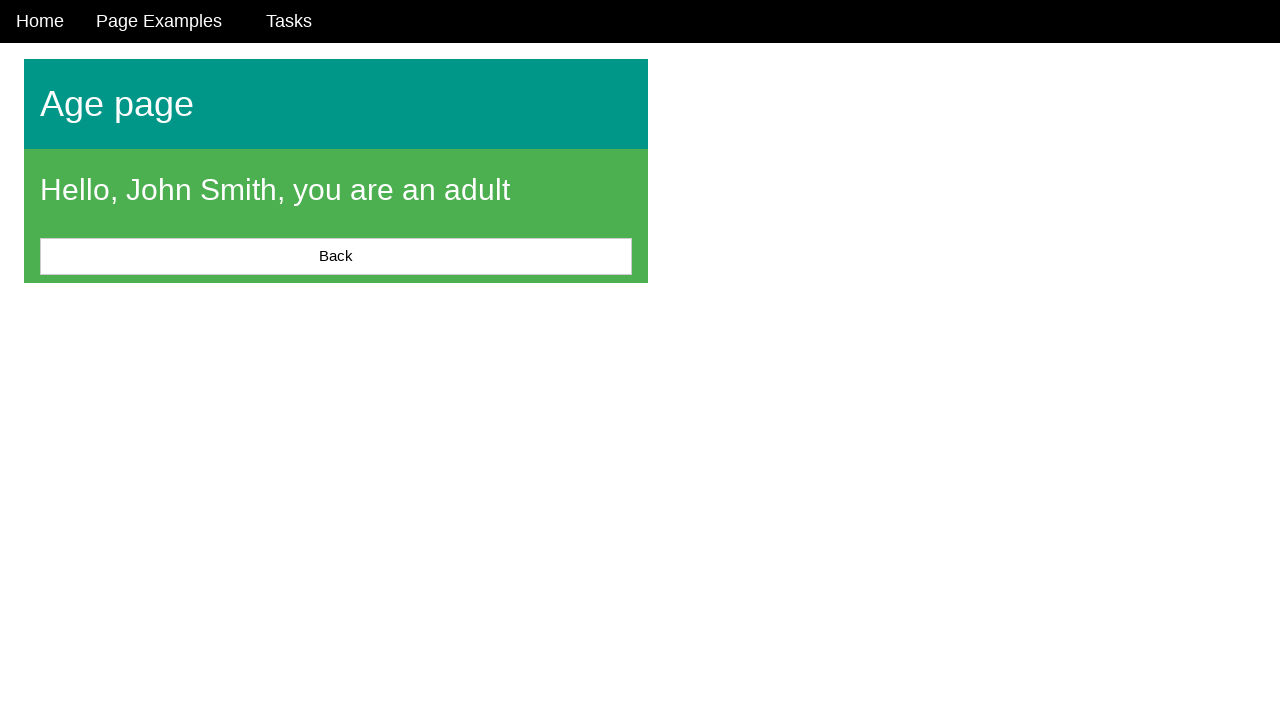

Result message appeared on page
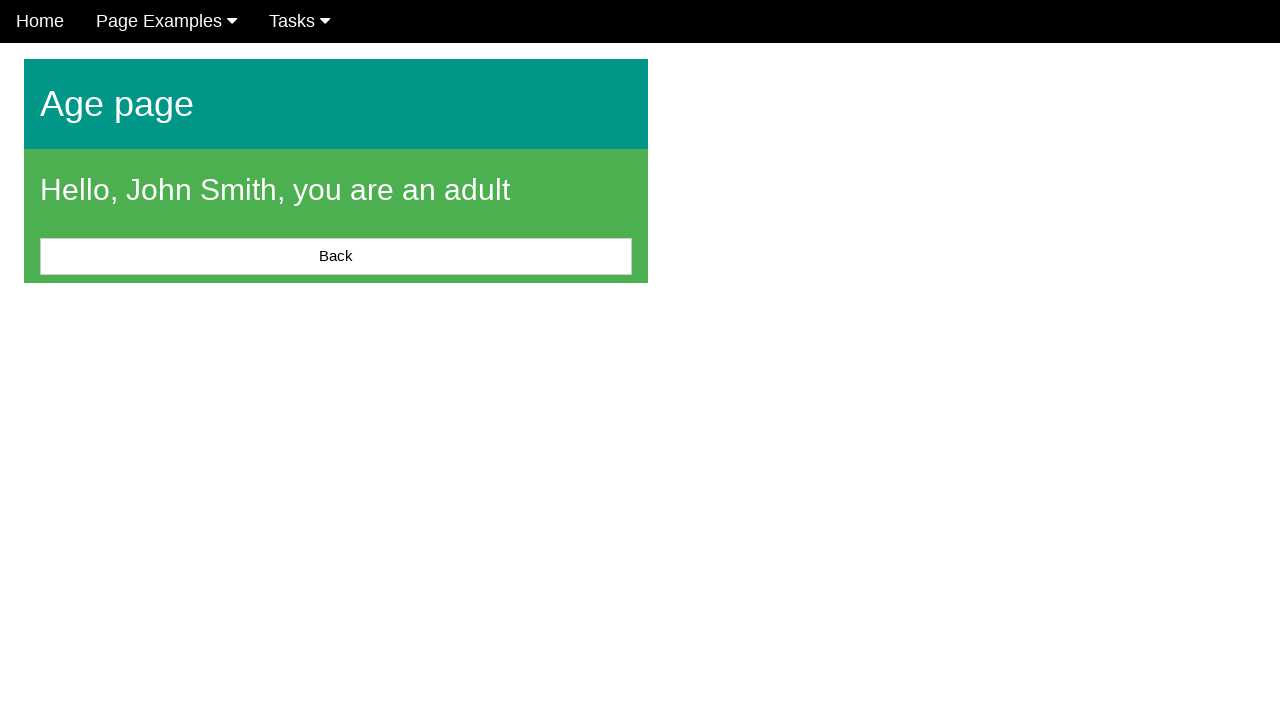

Retrieved message text content
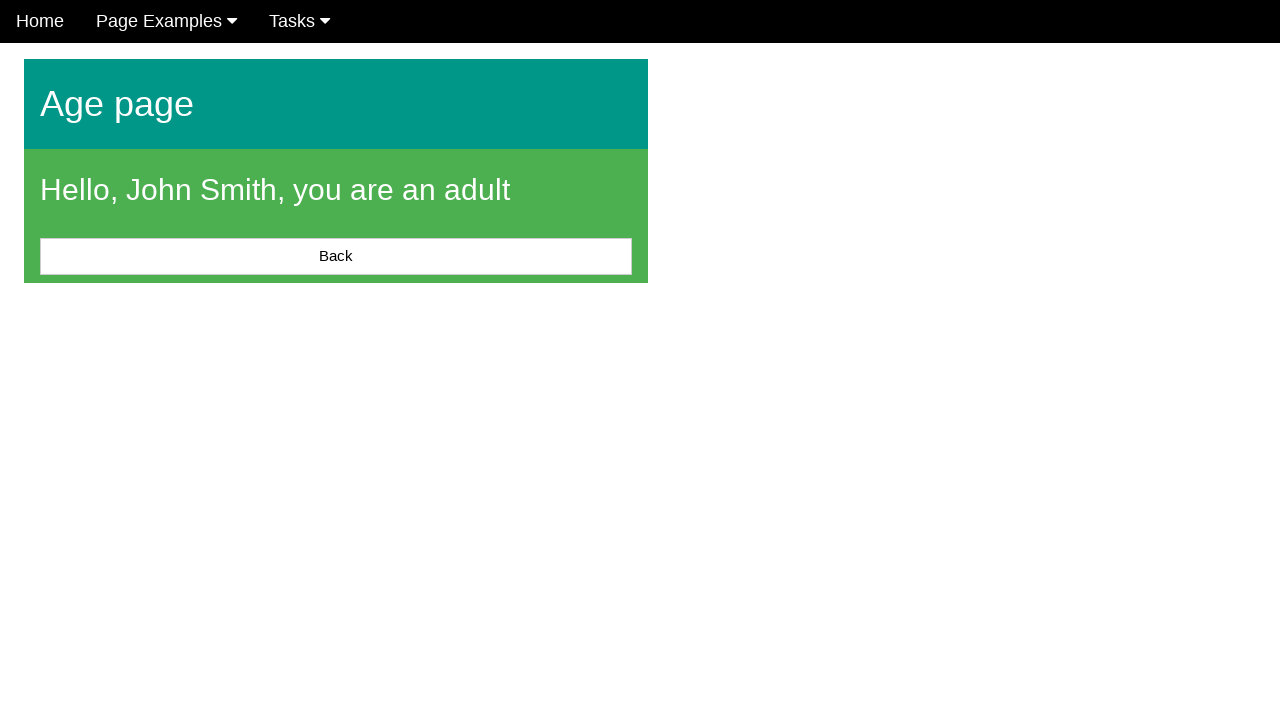

Verified message text is not None
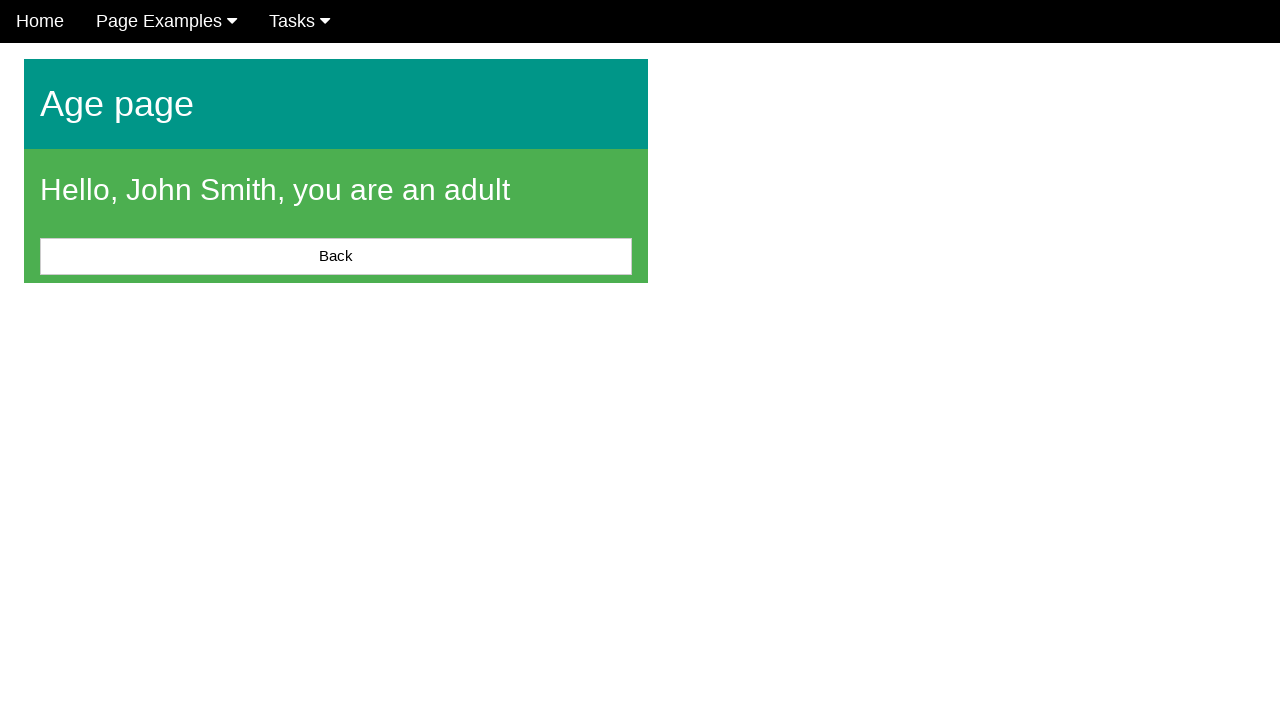

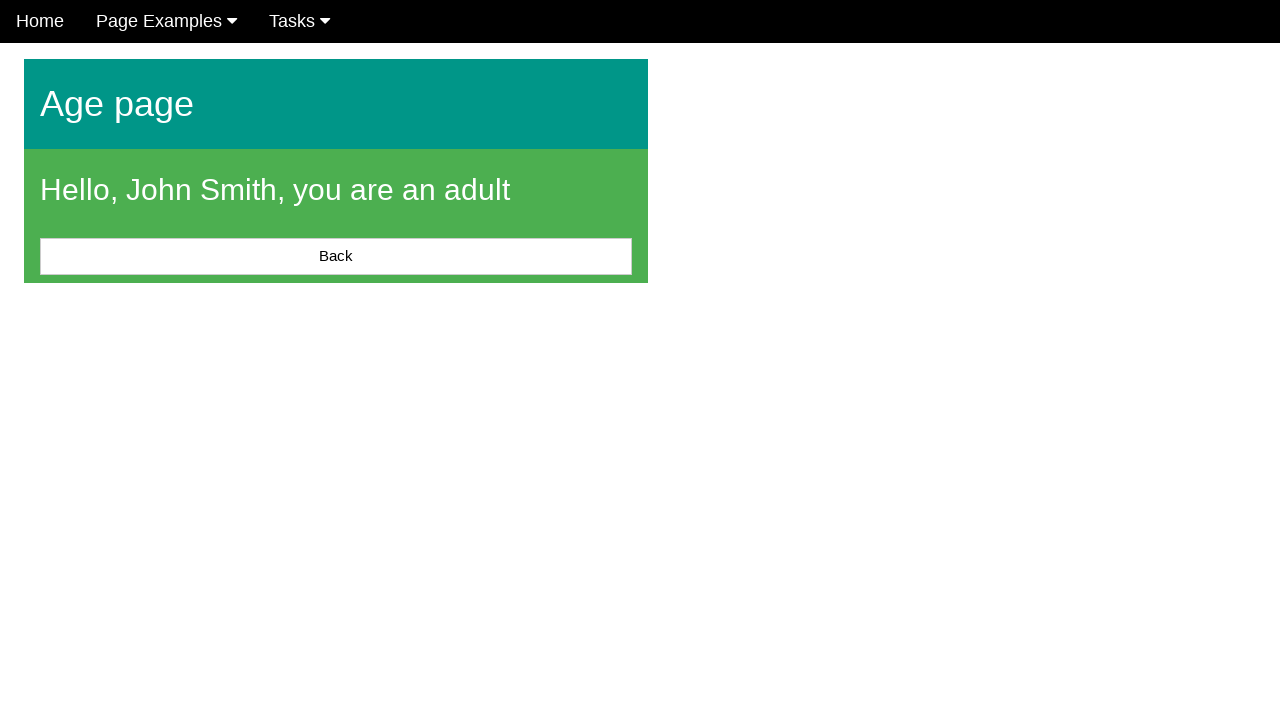